Tests explicit wait with visibility and presence conditions, clicking Start and waiting for loading to complete

Starting URL: http://the-internet.herokuapp.com/dynamic_loading/2

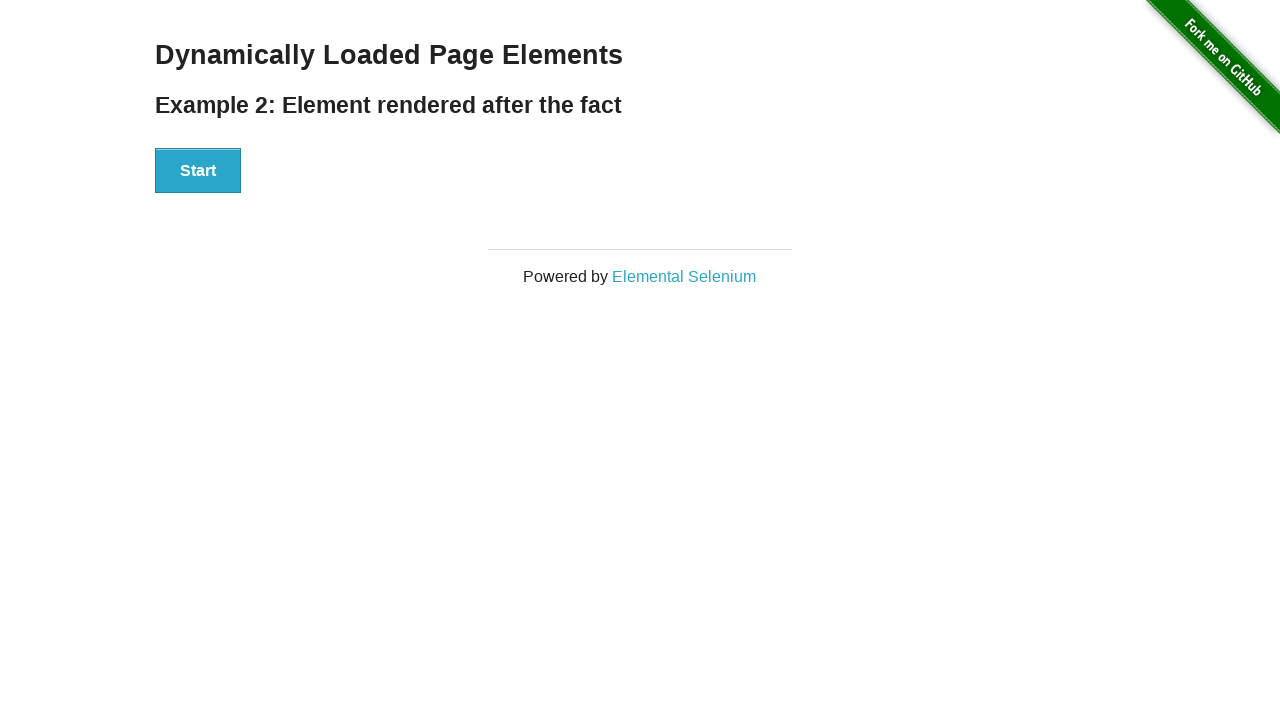

Start button is visible
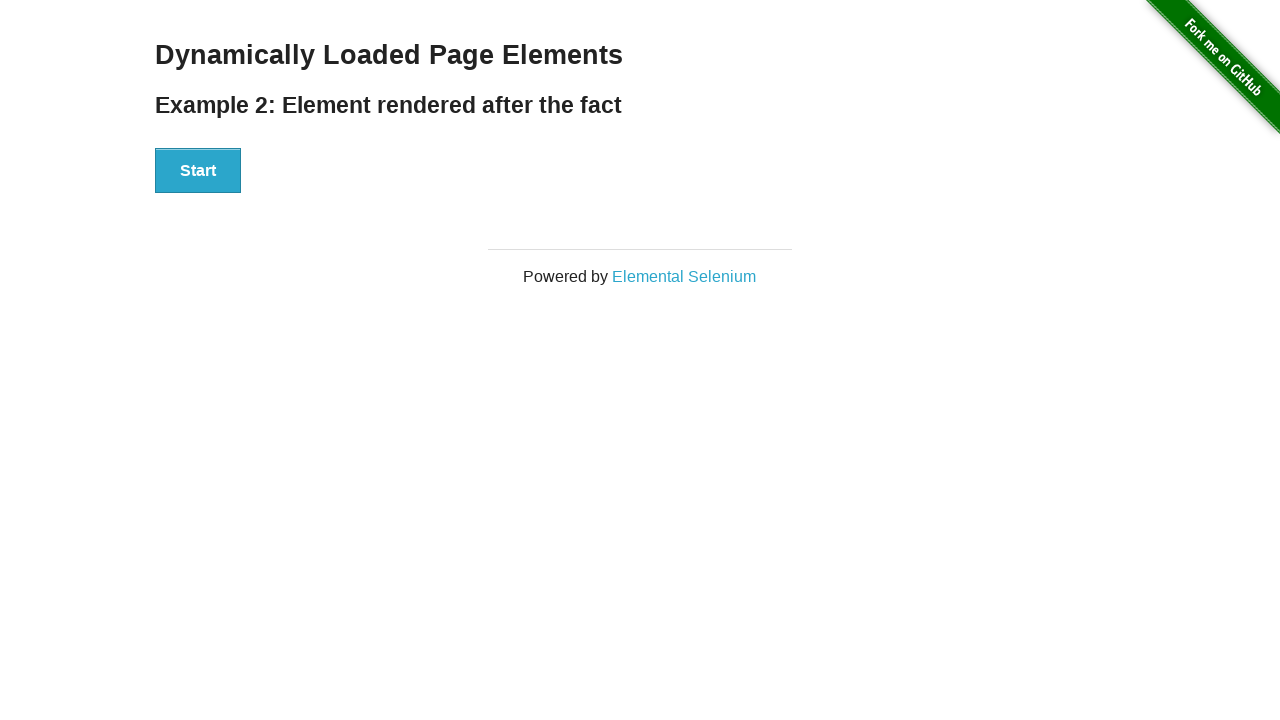

Clicked Start button at (198, 171) on xpath=//button[text()='Start']
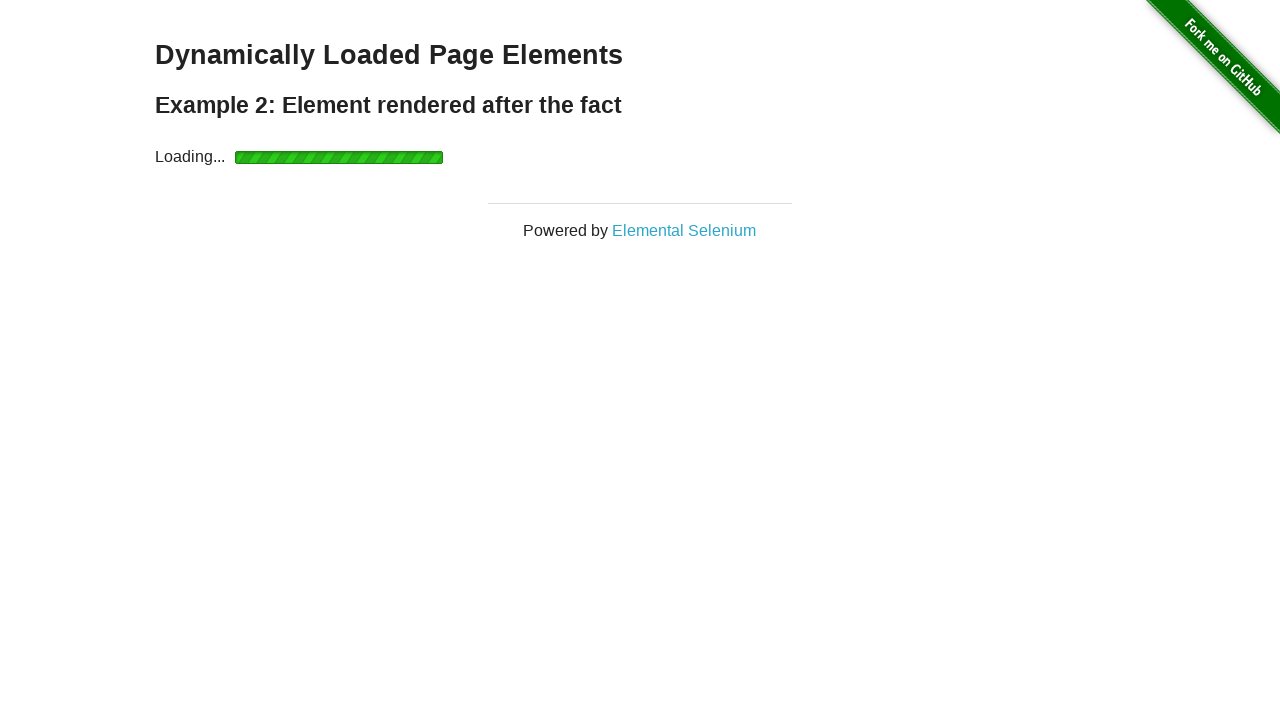

Loading indicator appeared
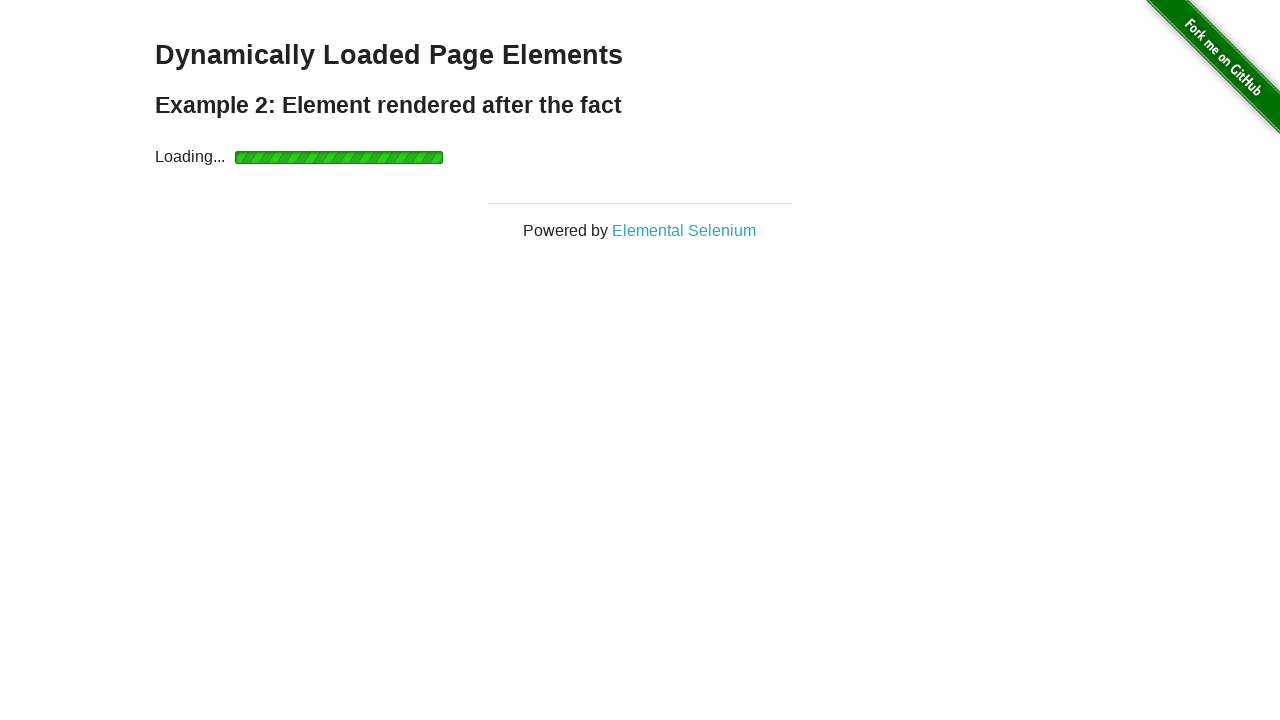

Loading indicator disappeared
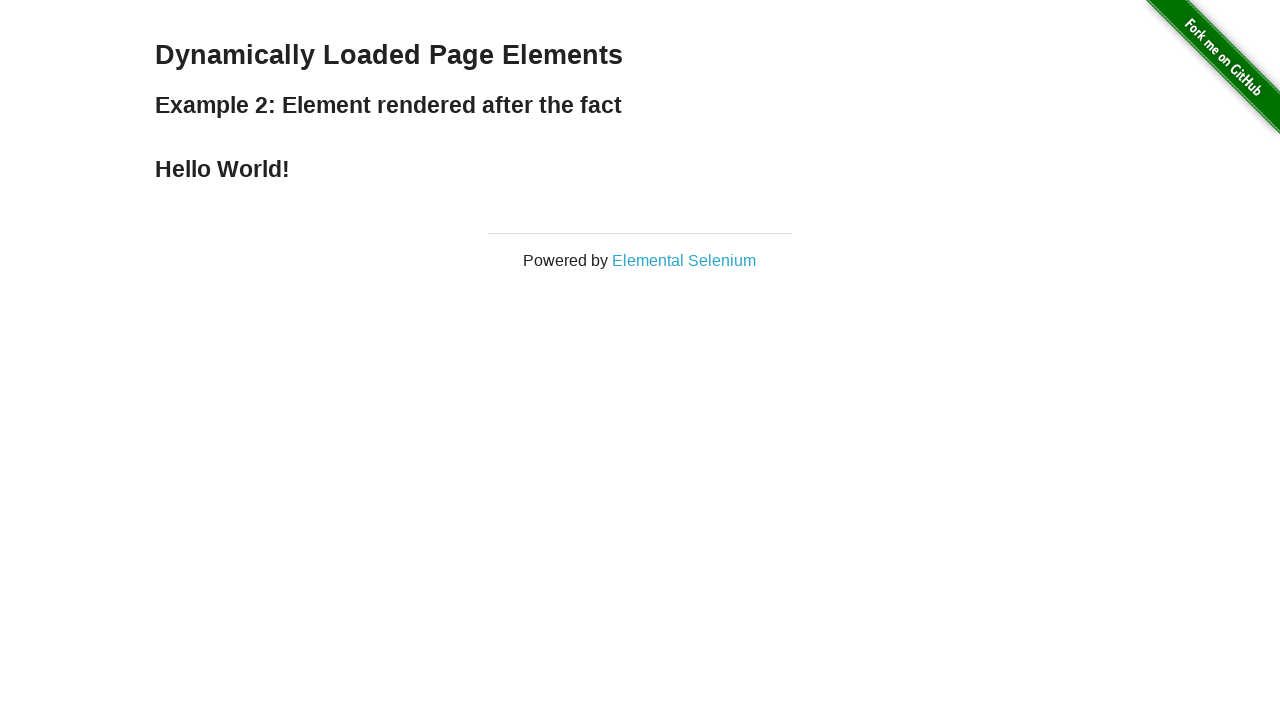

Hello World! message is visible
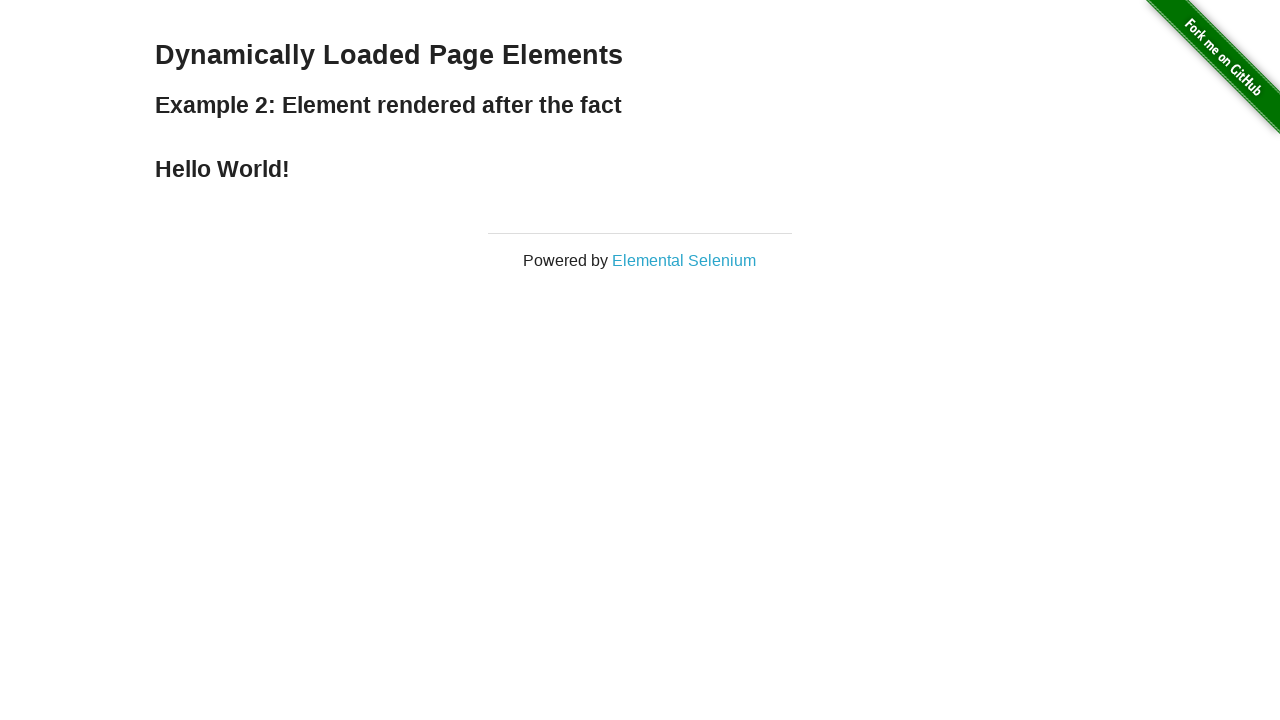

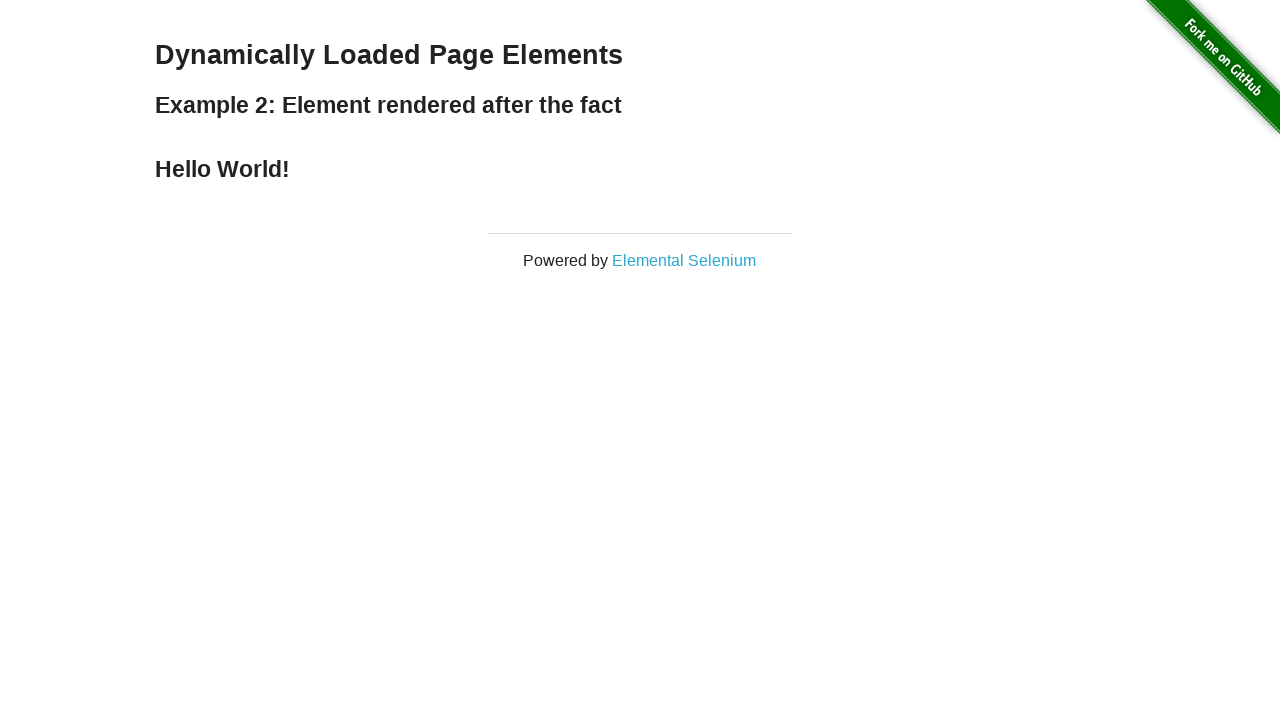